Tests table sorting functionality by clicking on a column header and verifying that the data is properly sorted

Starting URL: https://rahulshettyacademy.com/seleniumPractise/#/offers

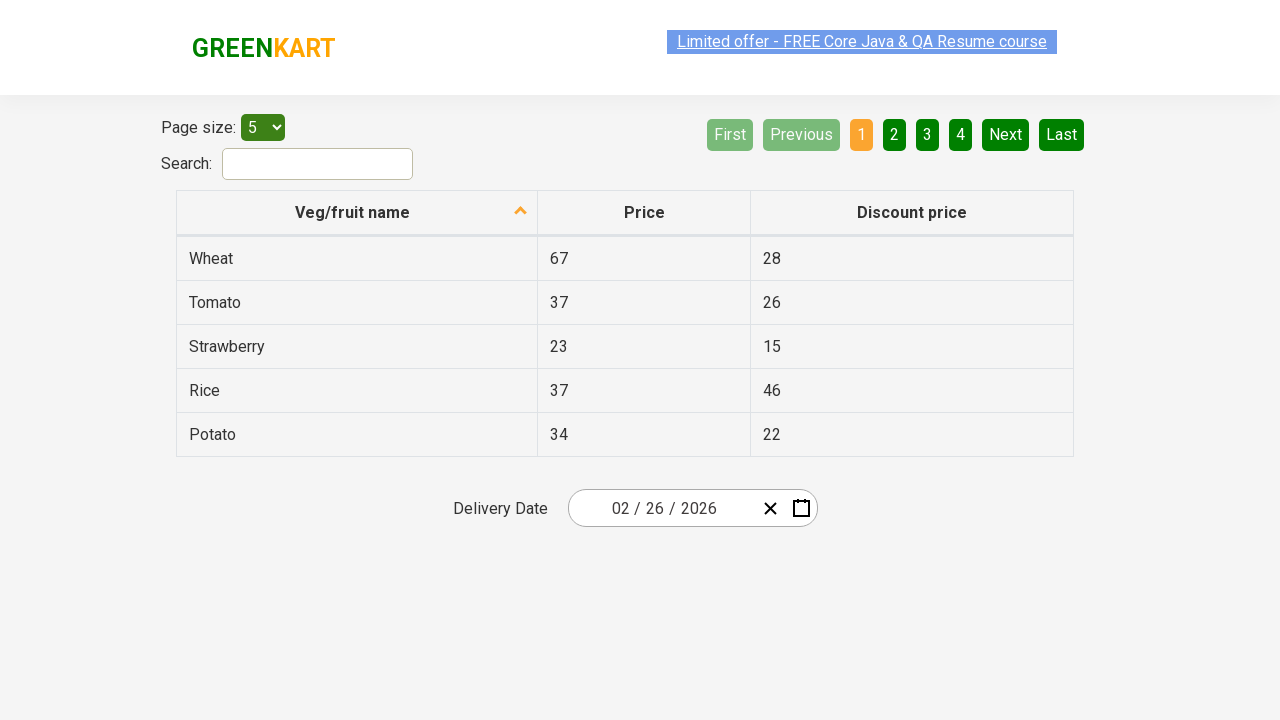

Clicked first column header to sort table at (357, 213) on xpath=//tr/th[1]
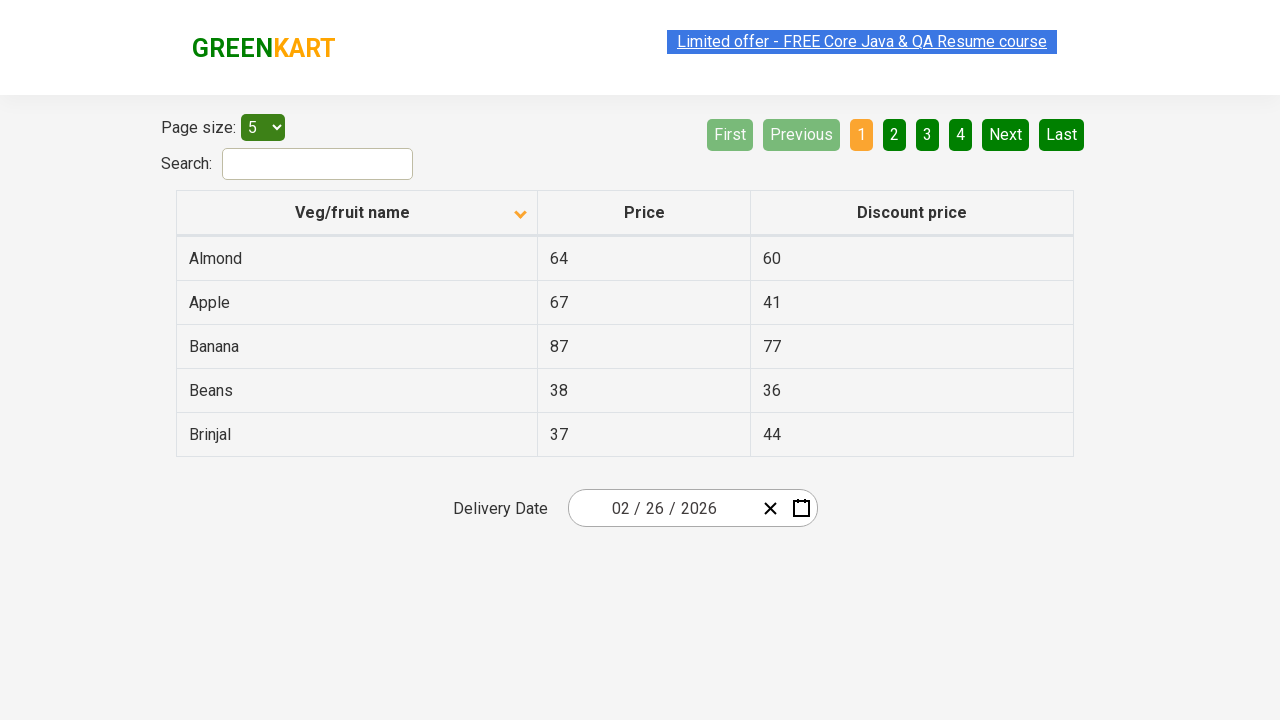

Waited 500ms for table sorting to complete
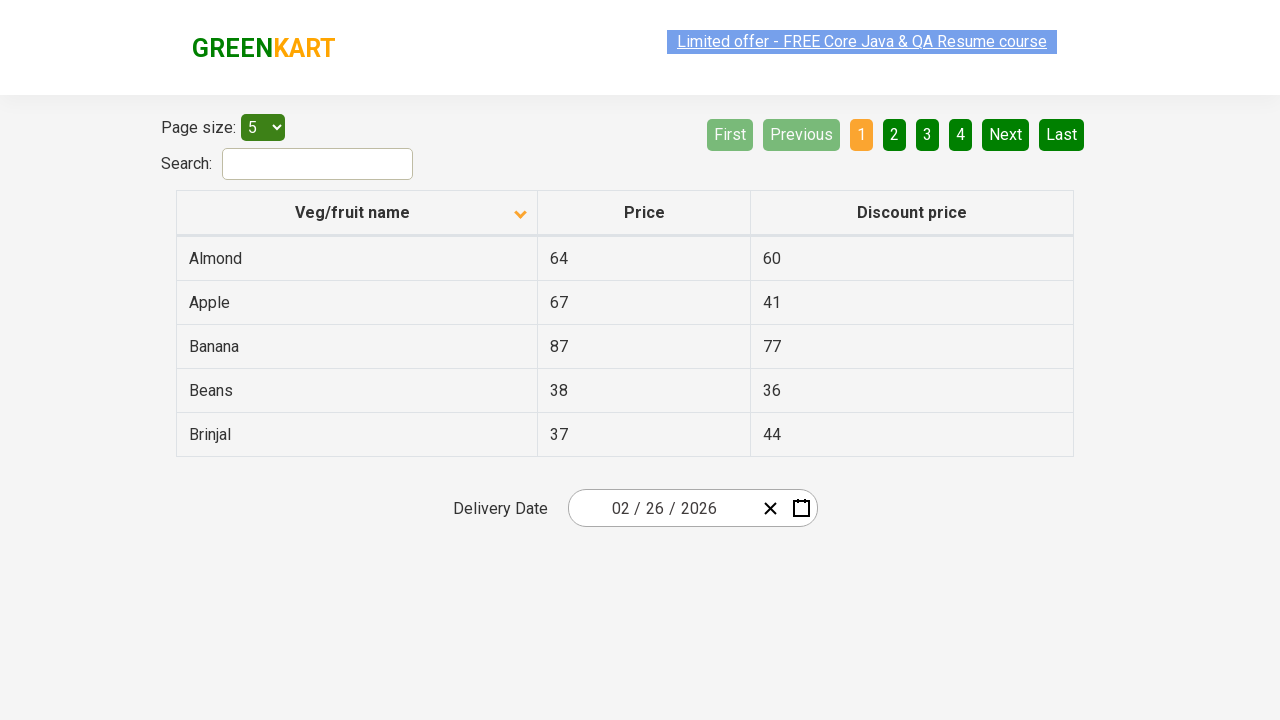

Located all cells in first column
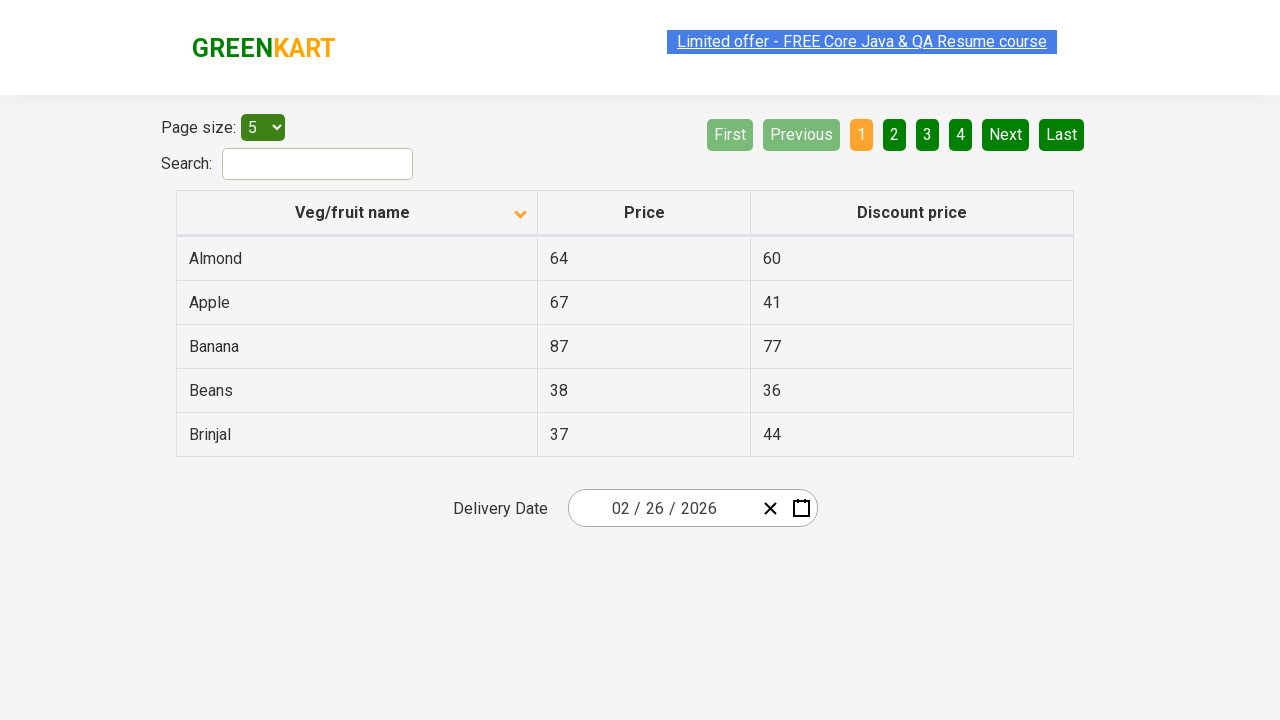

Extracted text from 5 column cells
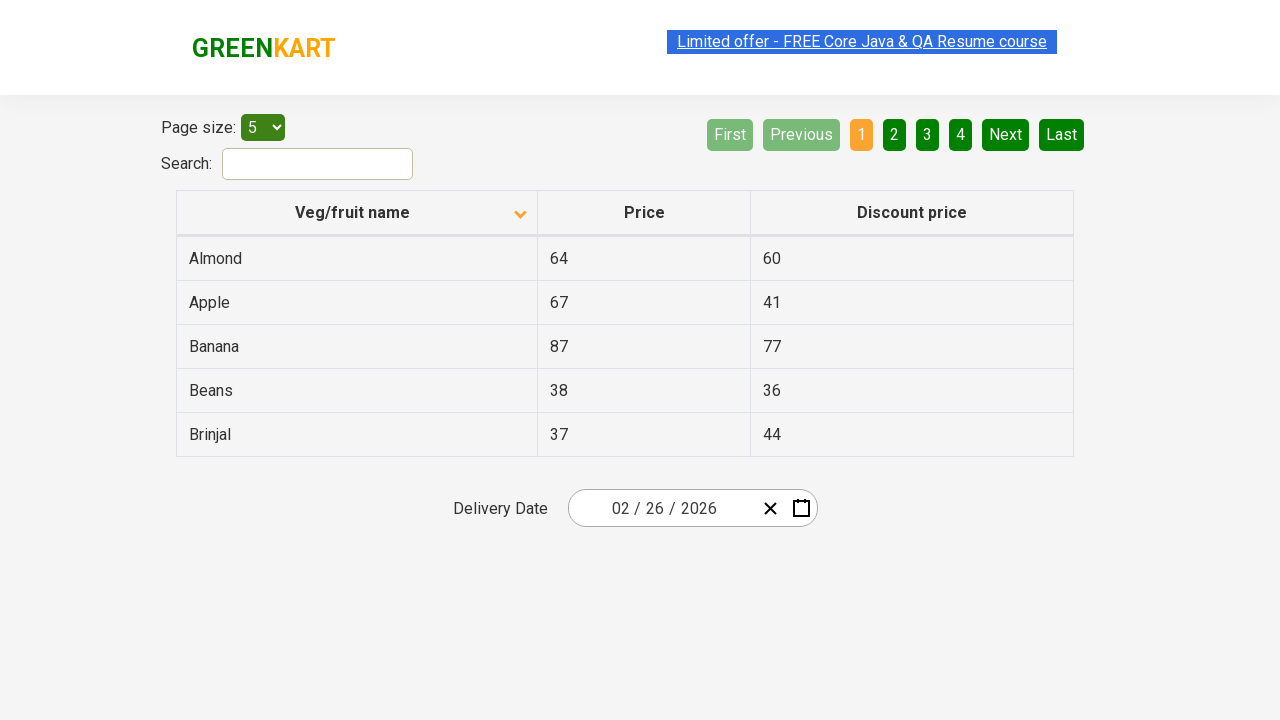

Created sorted version of extracted column data
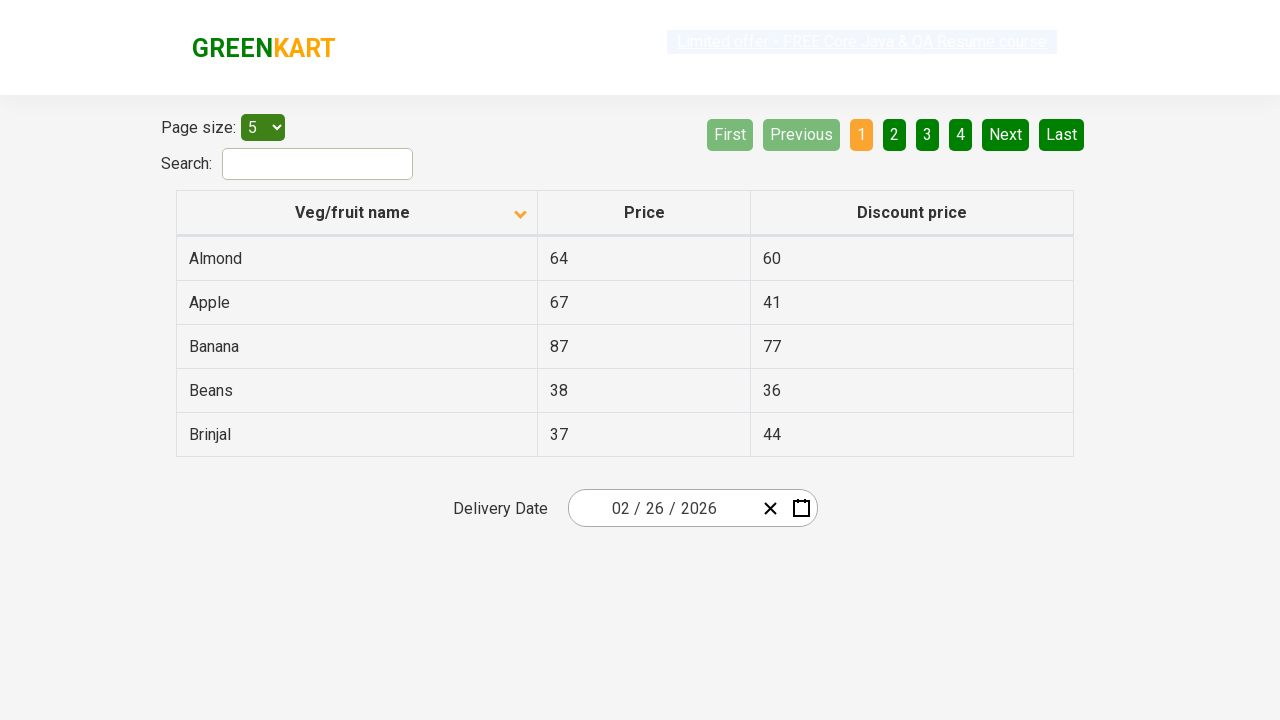

Verified table is sorted correctly - assertion passed
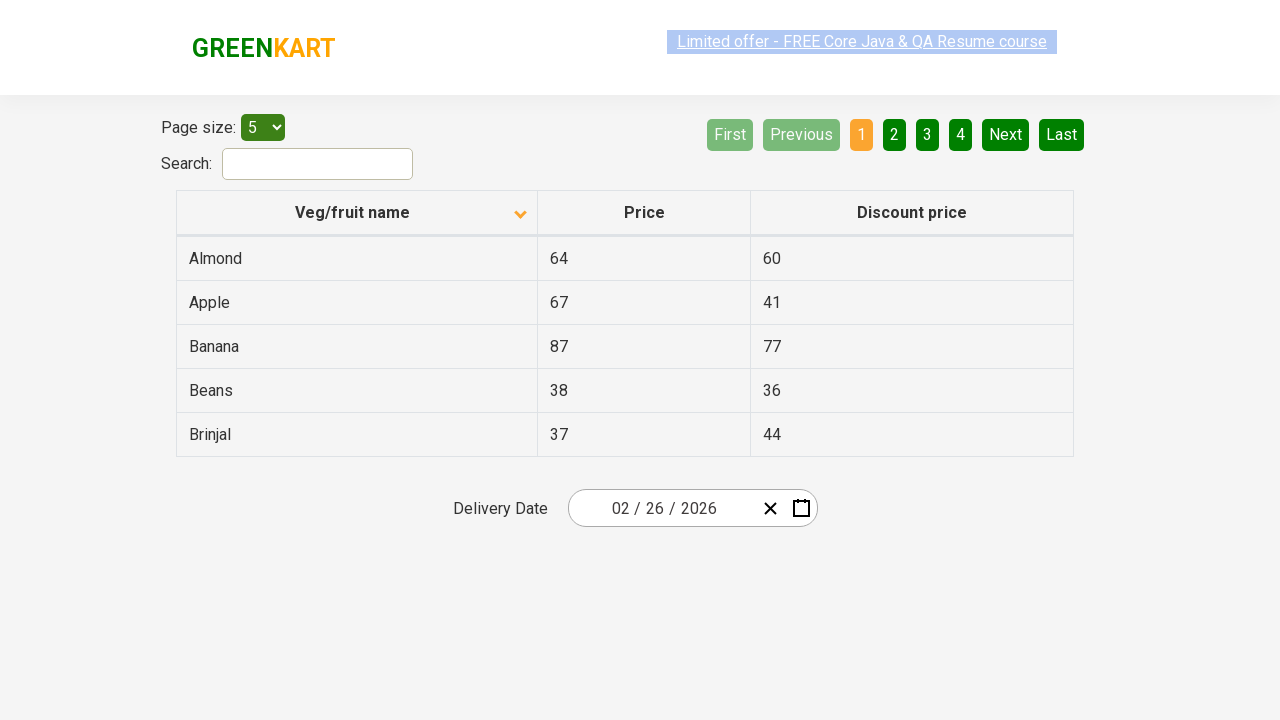

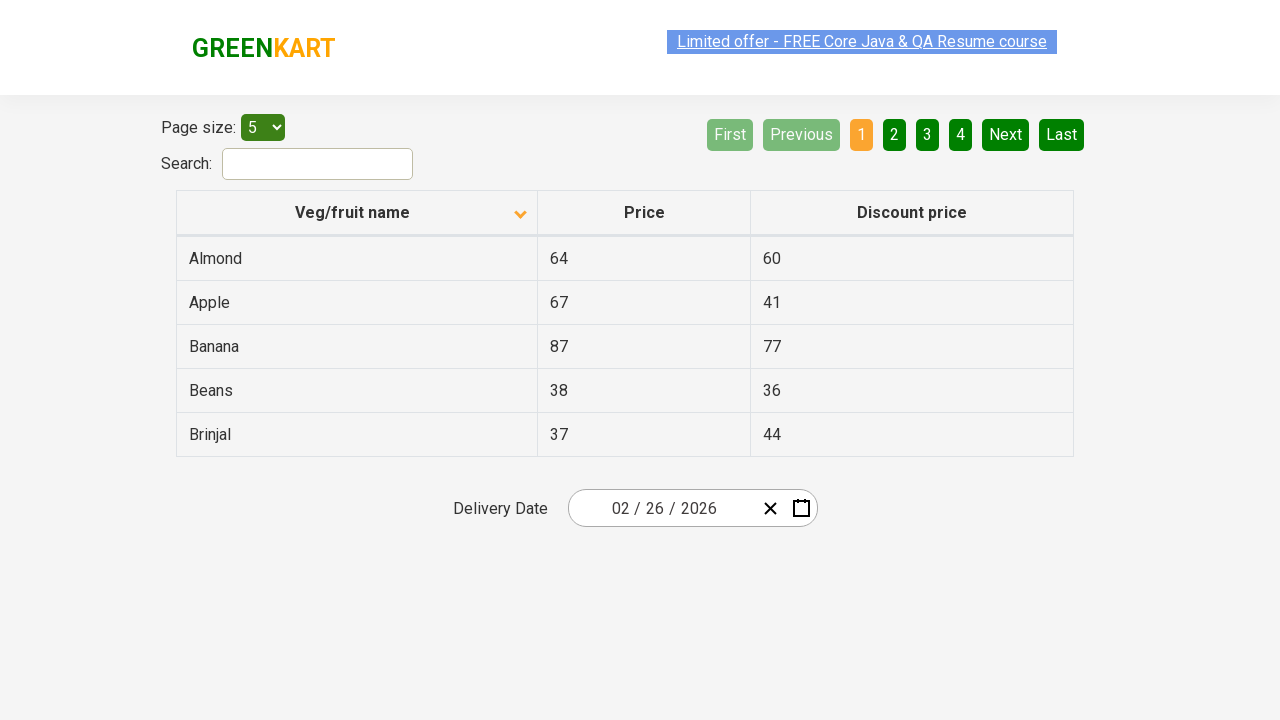